Tests dynamic table functionality by clicking to open table data input, clearing and entering JSON data, refreshing the table, and verifying the data is displayed correctly

Starting URL: https://testpages.herokuapp.com/styled/tag/dynamic-table.html

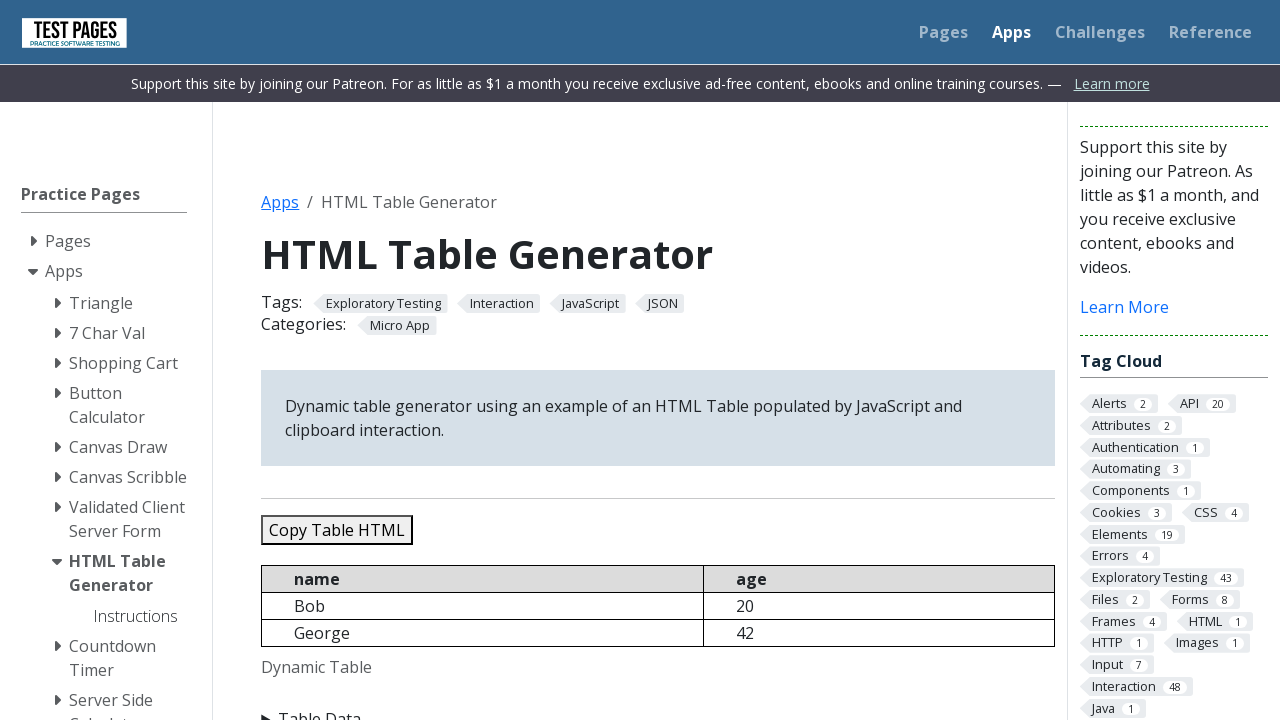

Clicked Table Data summary button to expand input area at (658, 708) on xpath=//summary
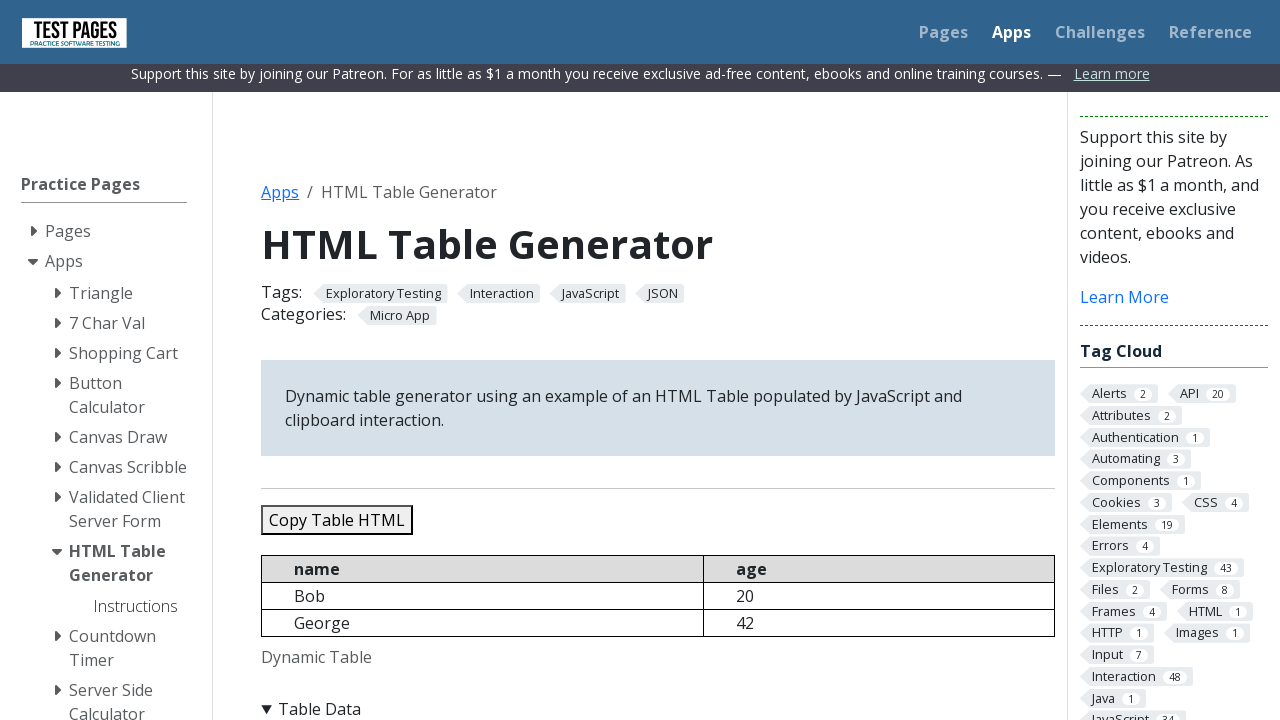

Clicked on JSON data textarea at (658, 360) on xpath=//textarea[@id='jsondata']
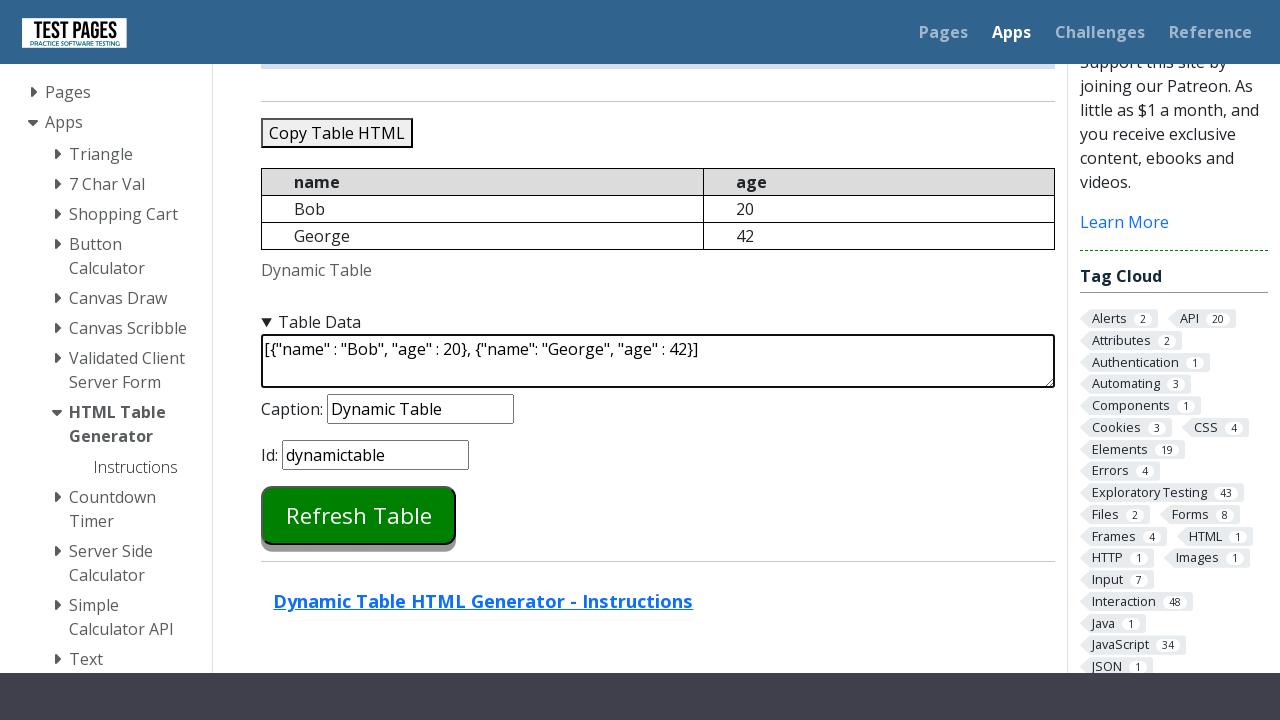

Cleared the JSON data textarea on //textarea[@id='jsondata']
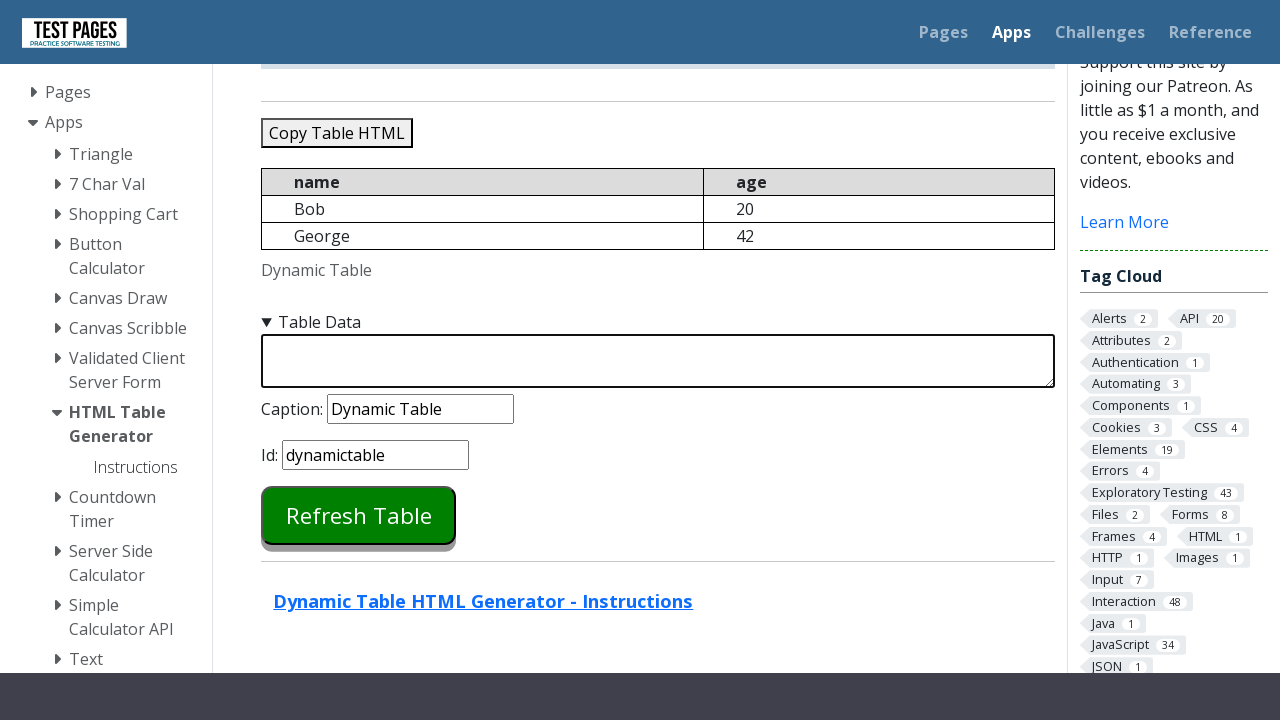

Entered JSON data with 5 records into textarea on //textarea[@id='jsondata']
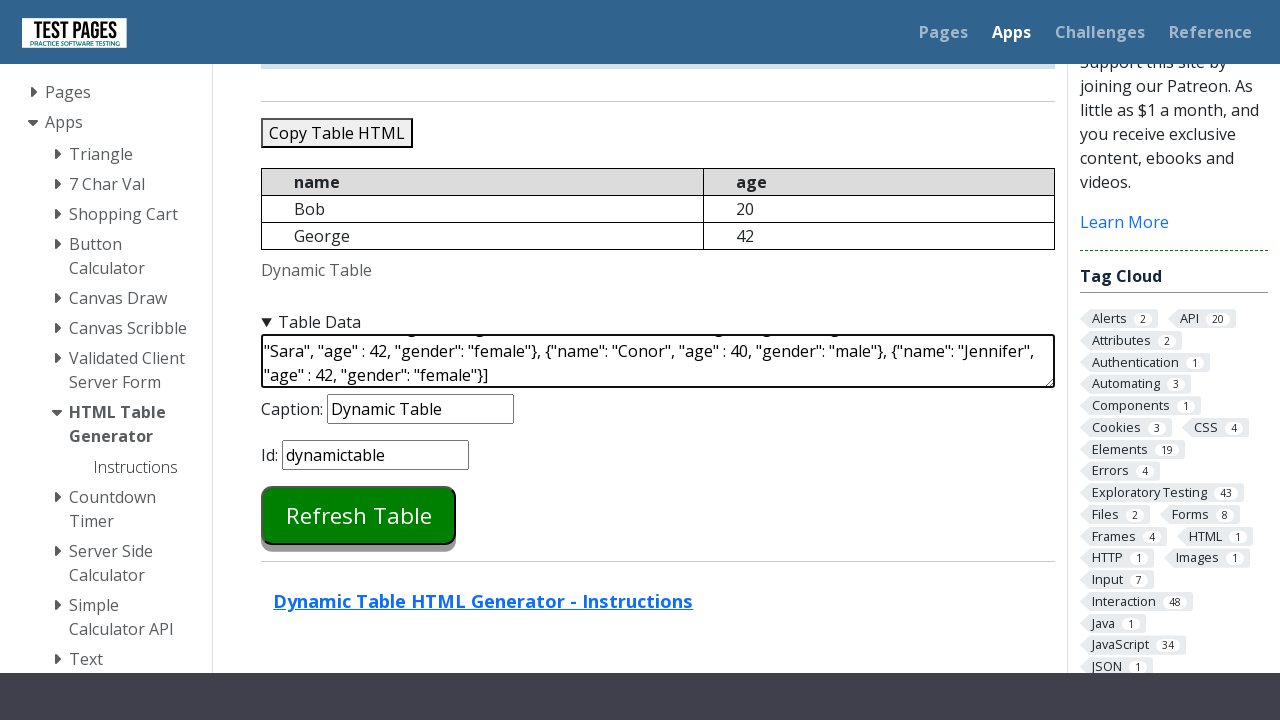

Clicked refresh button to update table at (359, 515) on xpath=//button[@id='refreshtable']
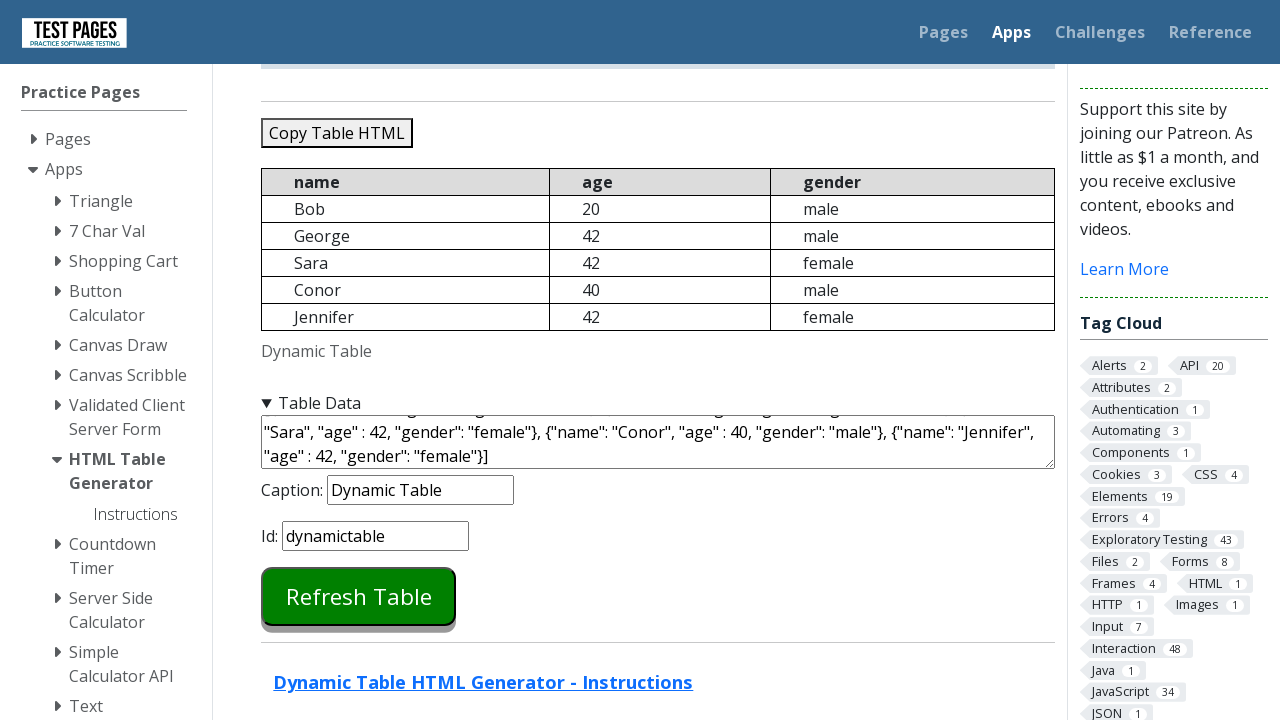

Table updated and first data cell appeared
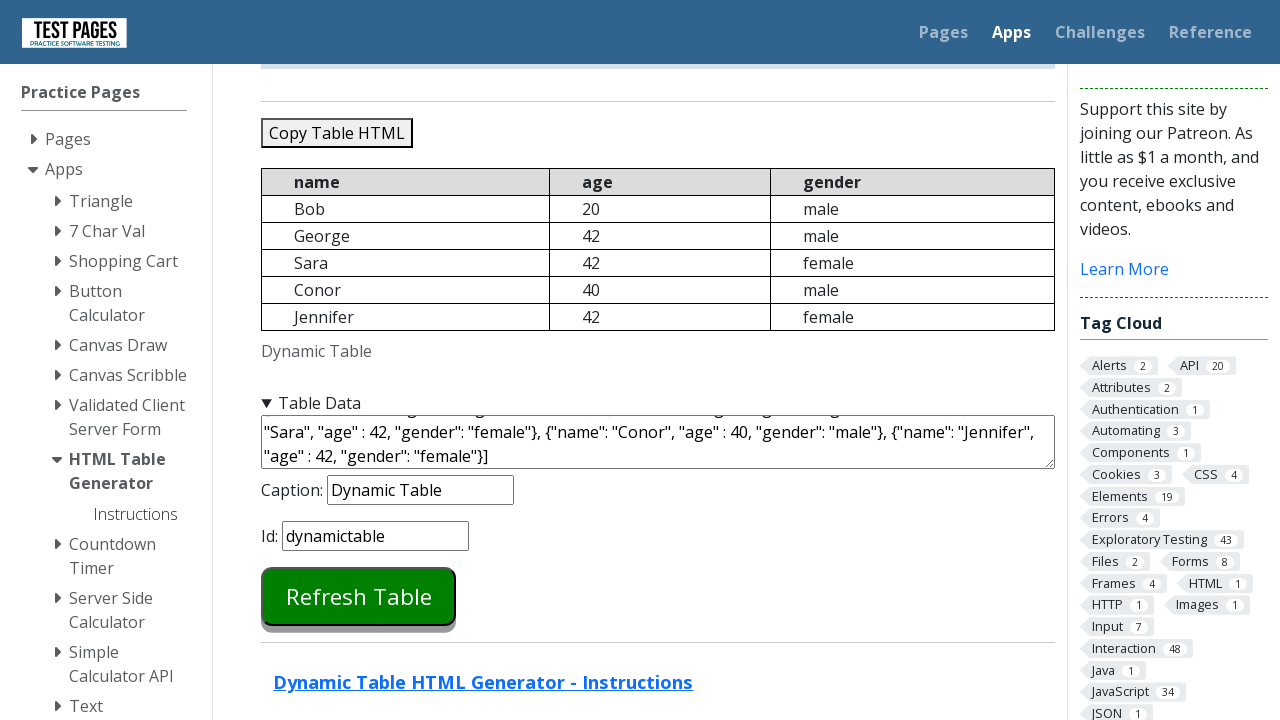

Verified name 'Bob' at row 0
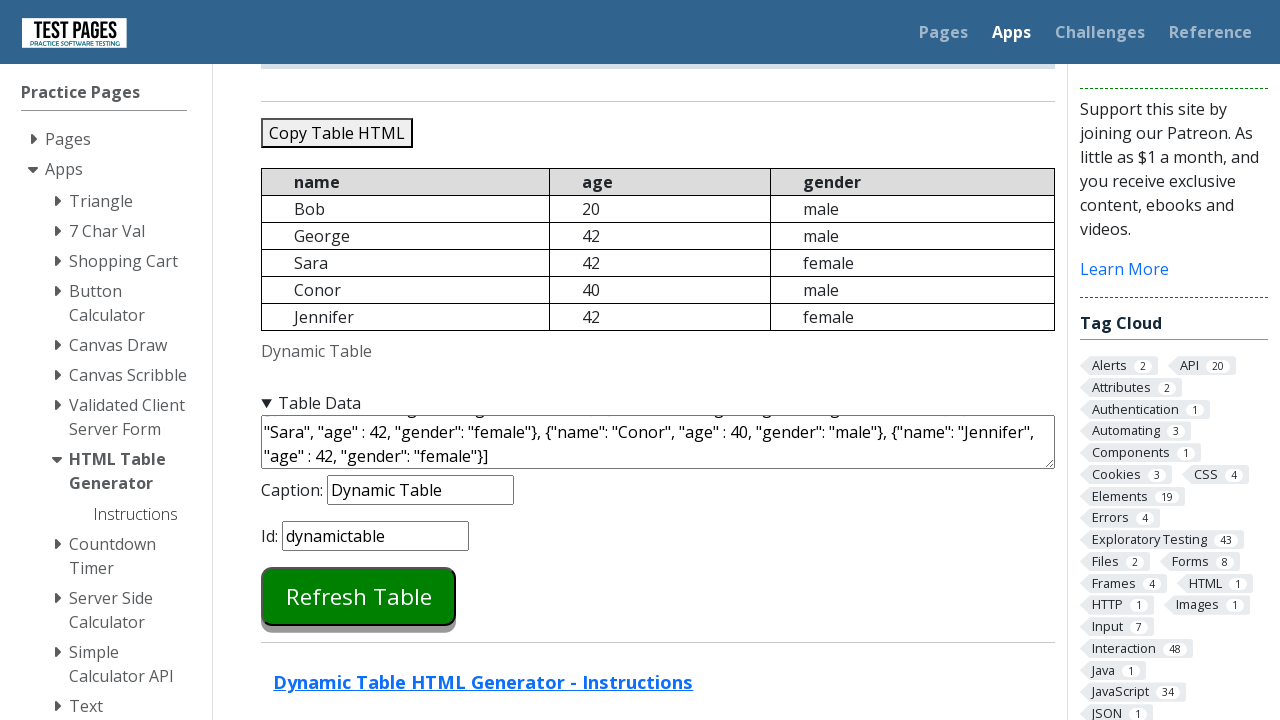

Verified name 'George' at row 1
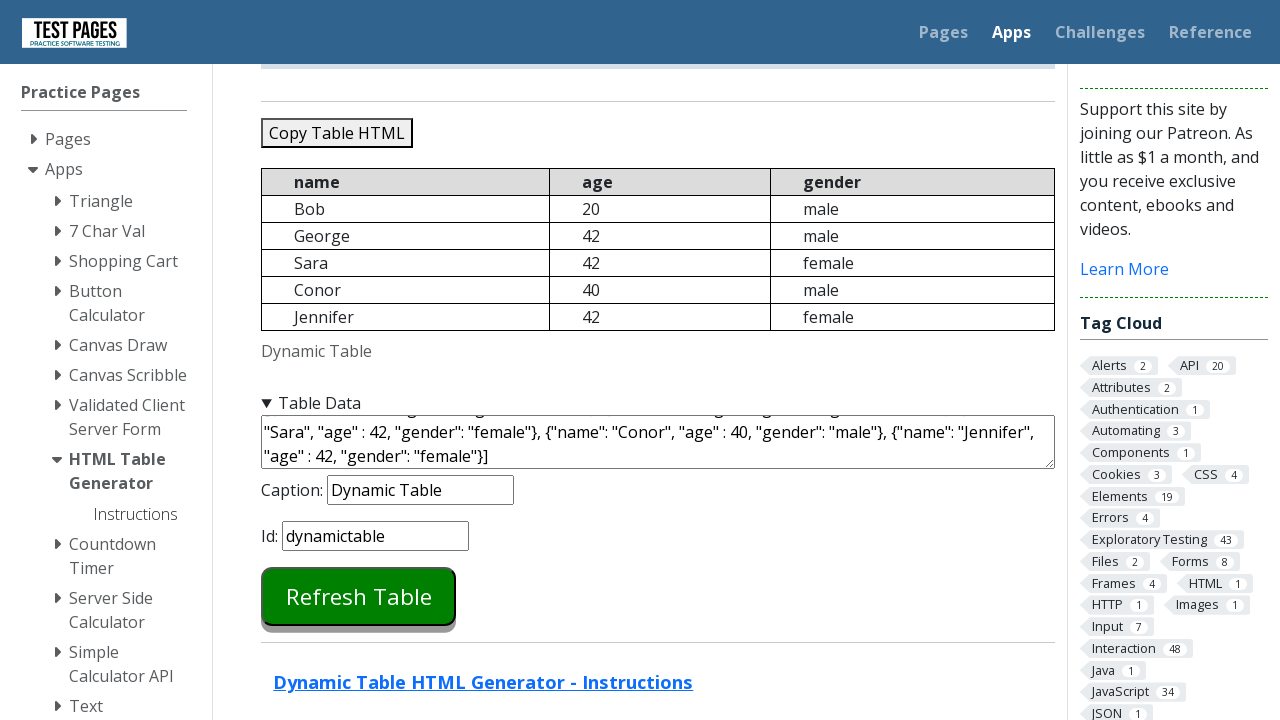

Verified name 'Sara' at row 2
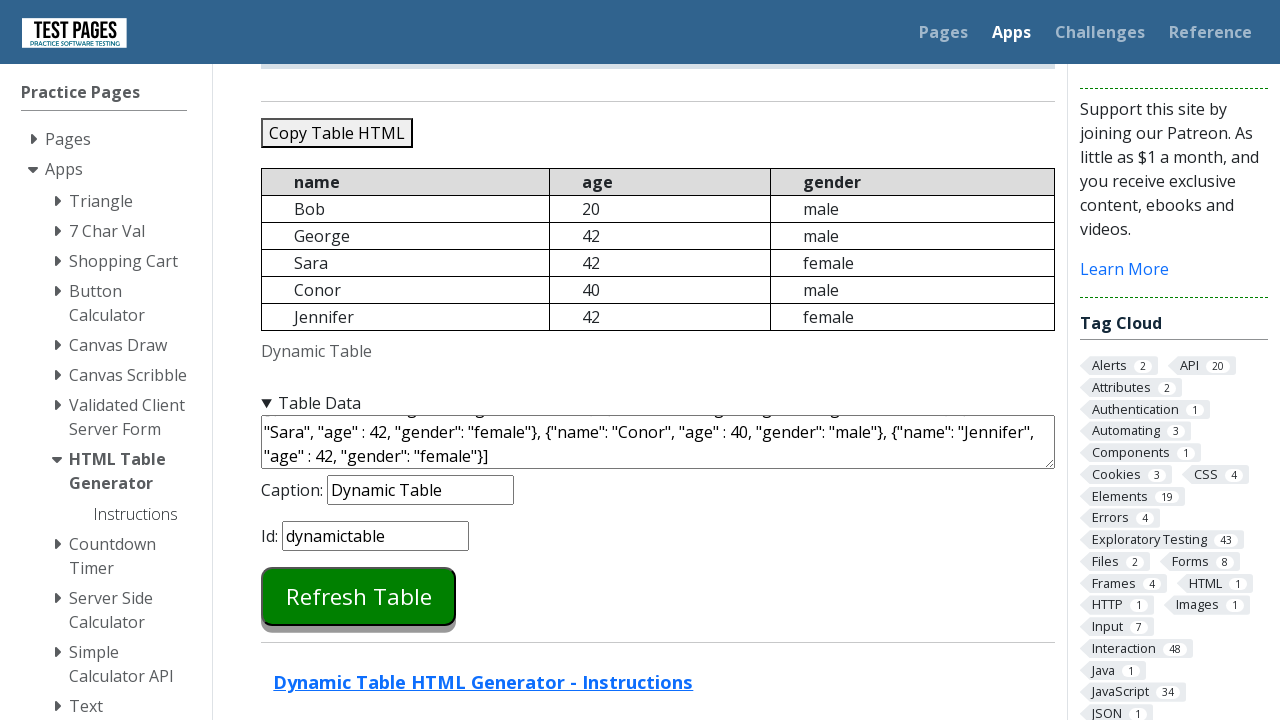

Verified name 'Conor' at row 3
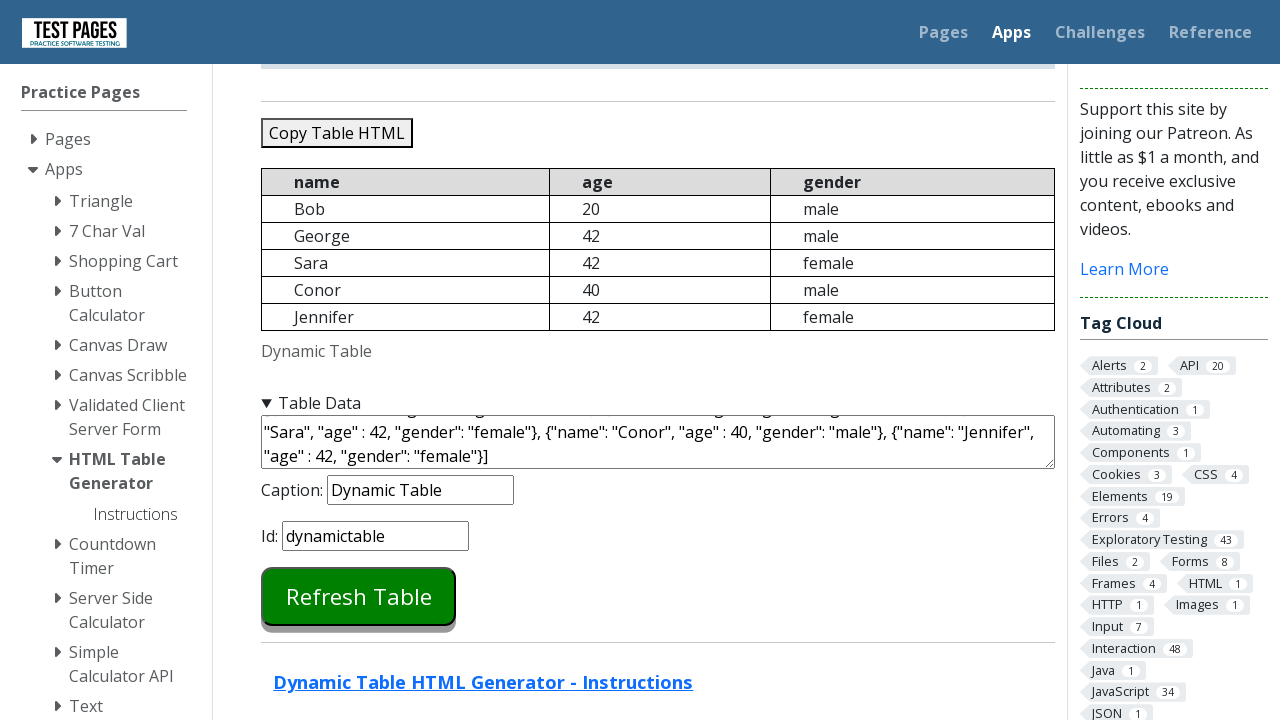

Verified name 'Jennifer' at row 4
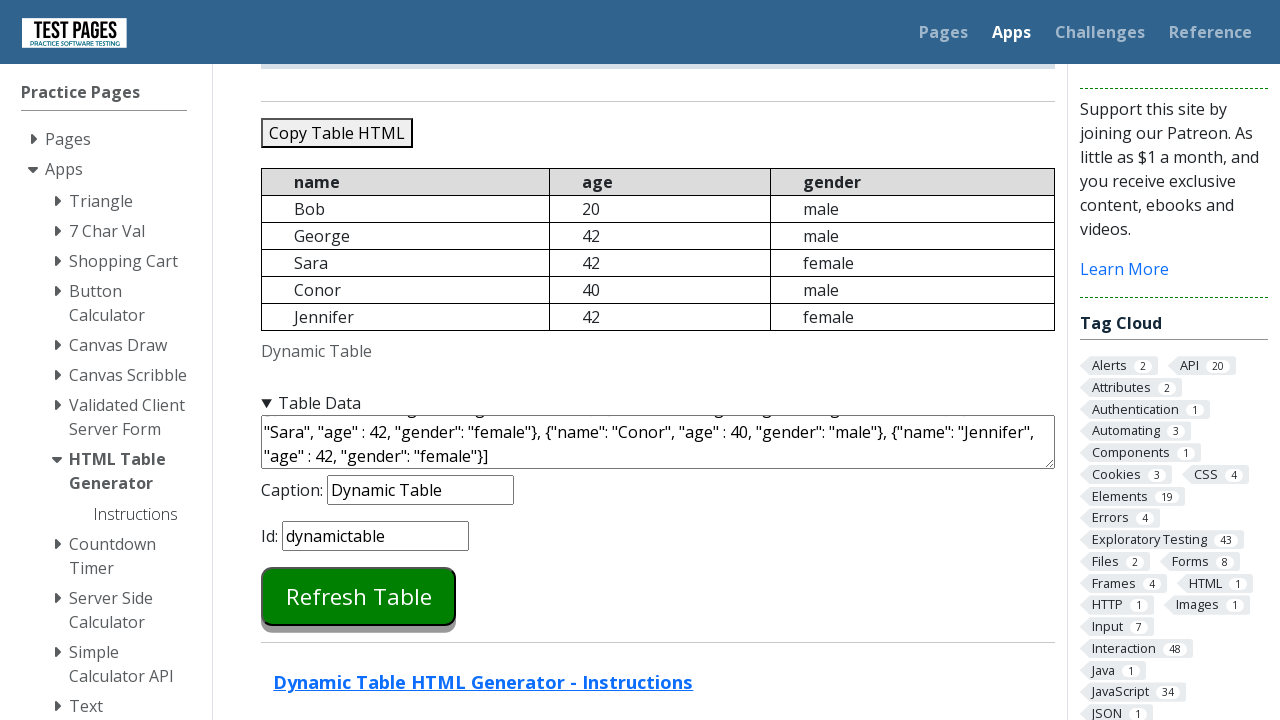

Verified age '20' at row 0
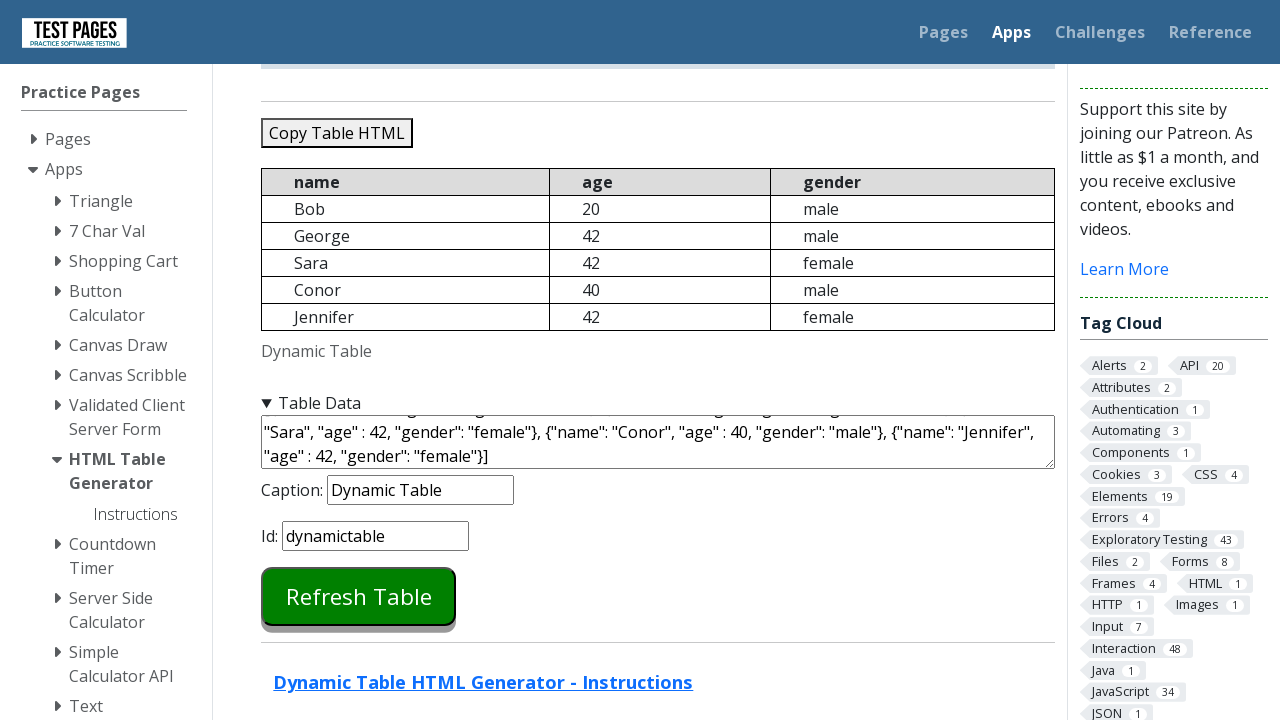

Verified age '42' at row 1
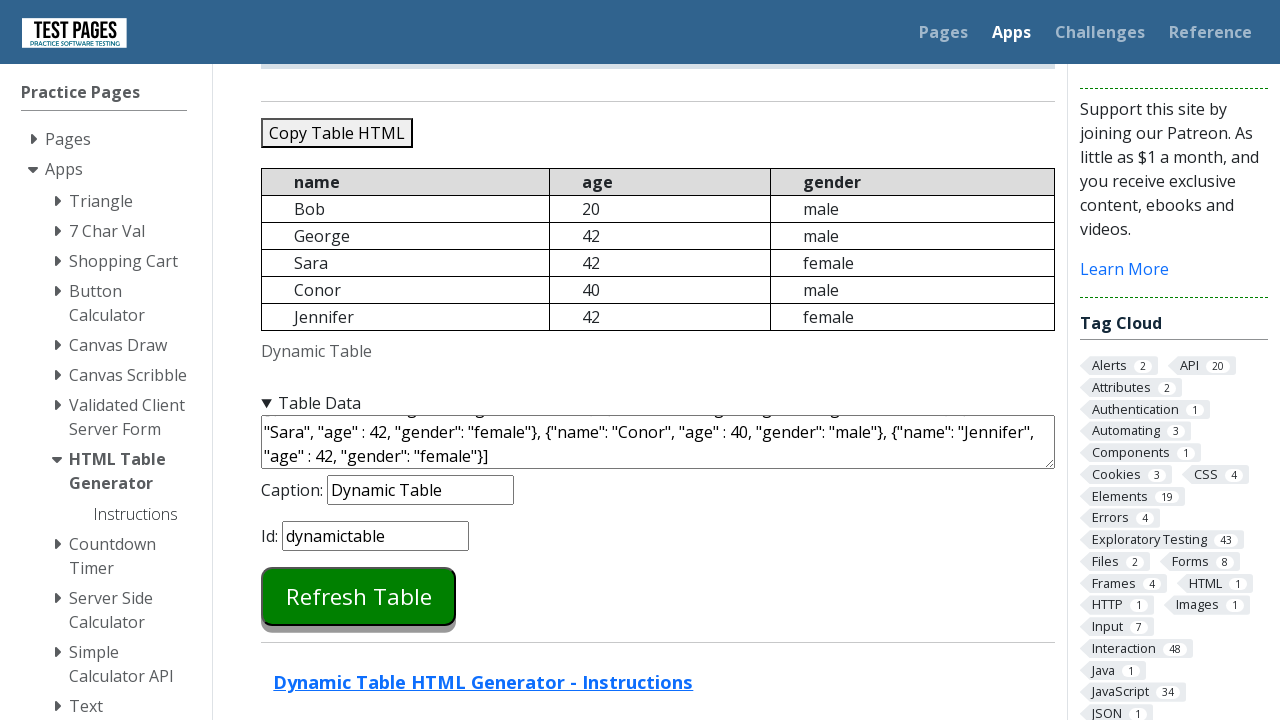

Verified age '42' at row 2
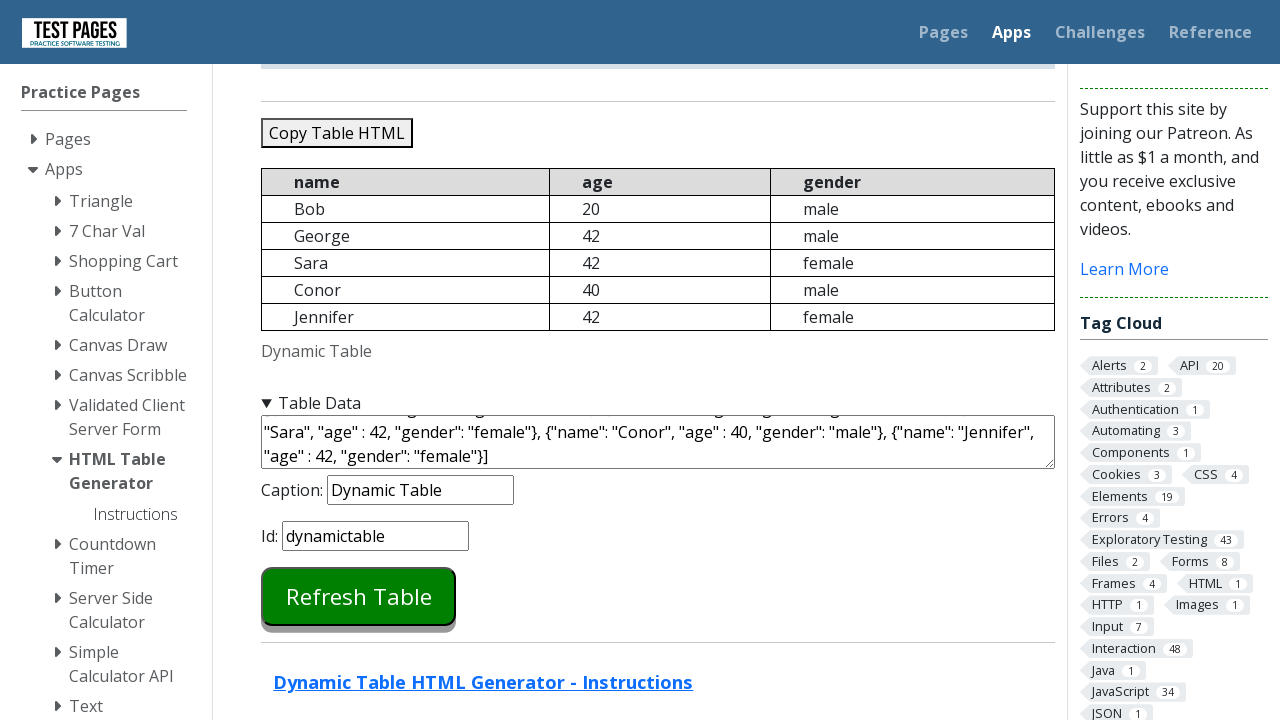

Verified age '40' at row 3
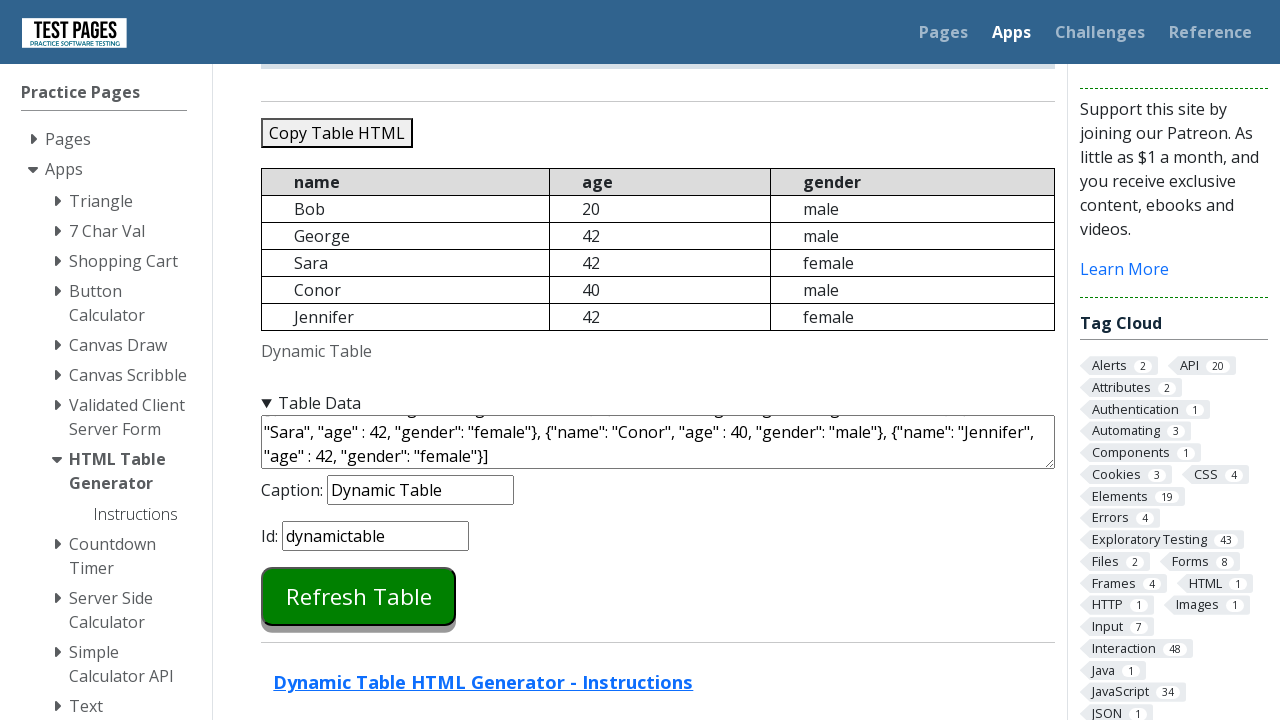

Verified age '42' at row 4
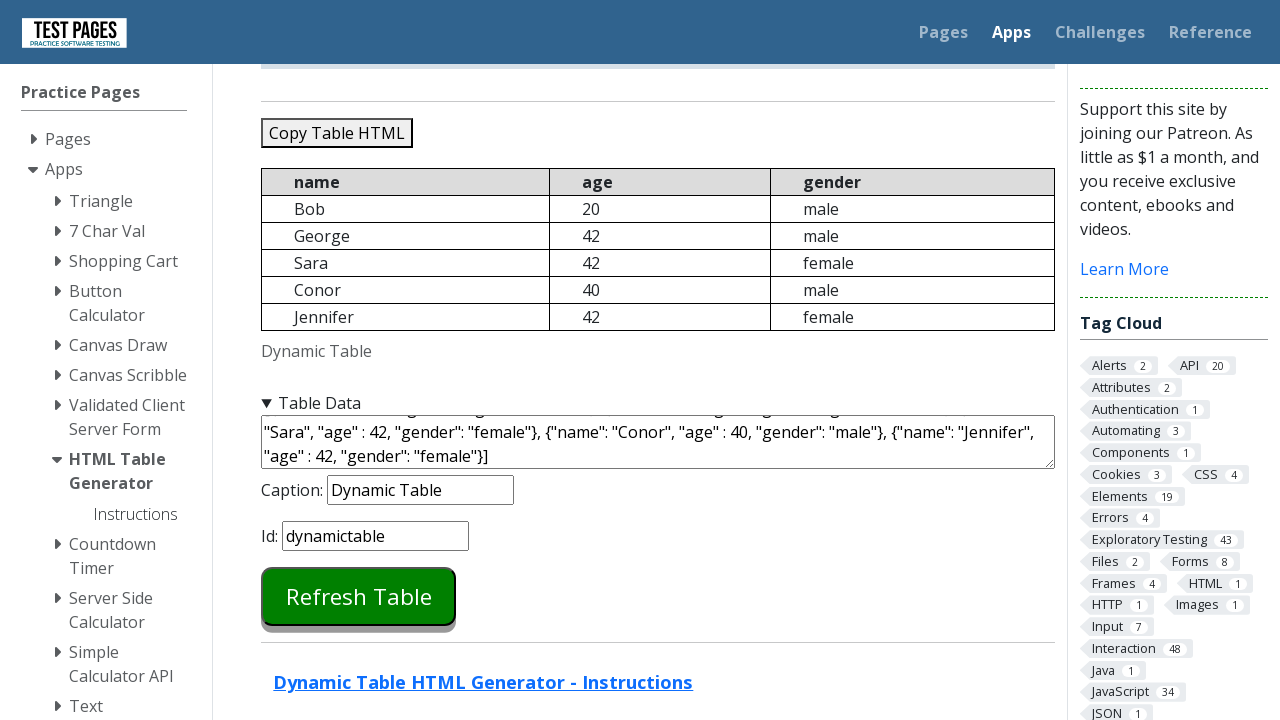

Verified gender 'male' at row 0
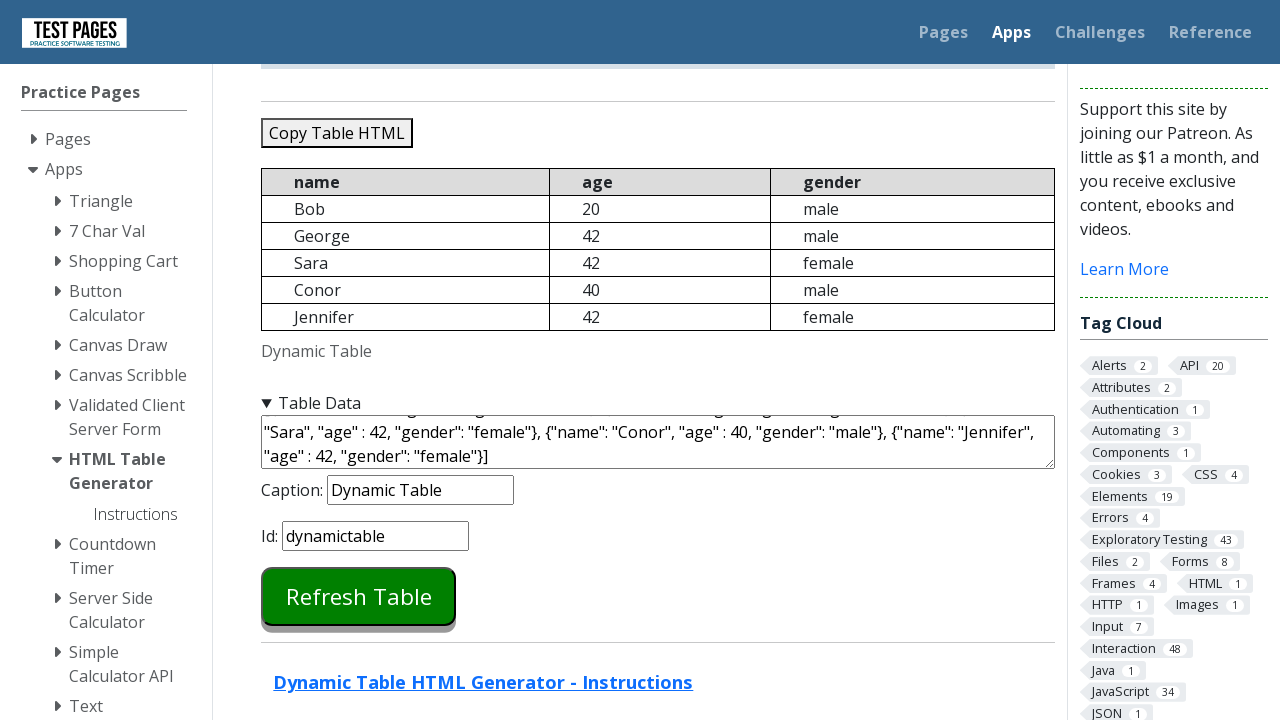

Verified gender 'male' at row 1
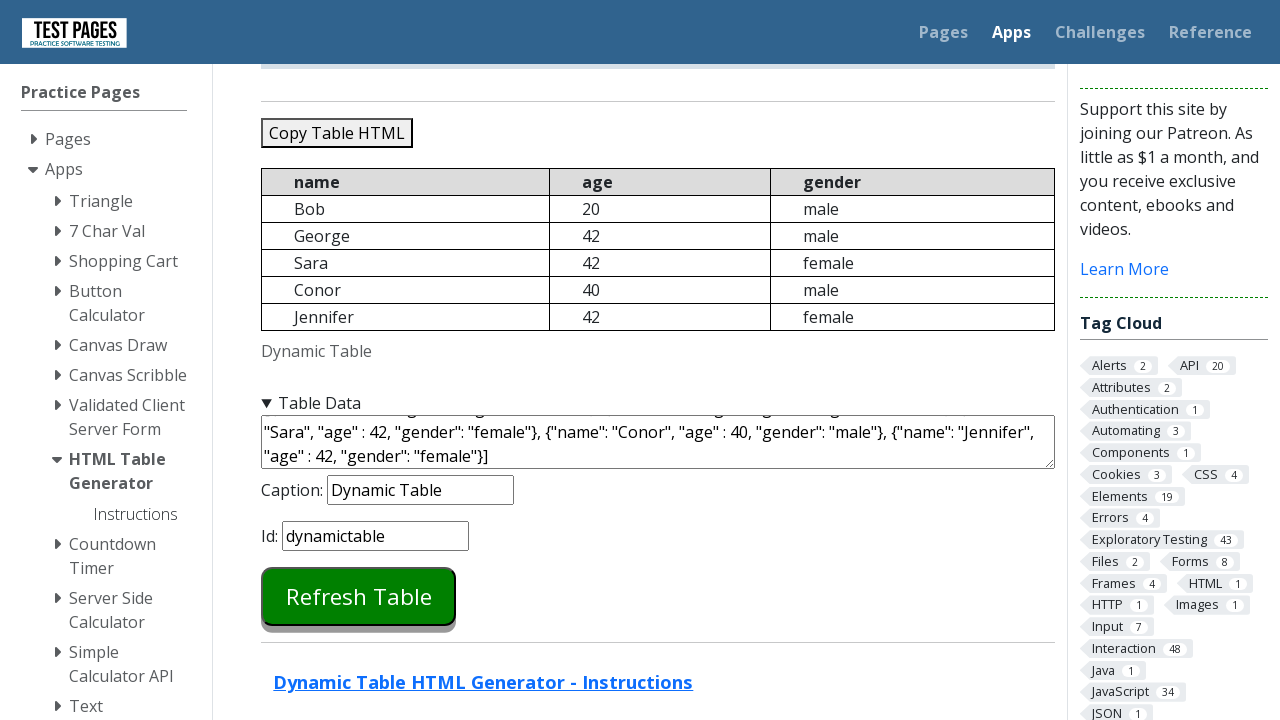

Verified gender 'female' at row 2
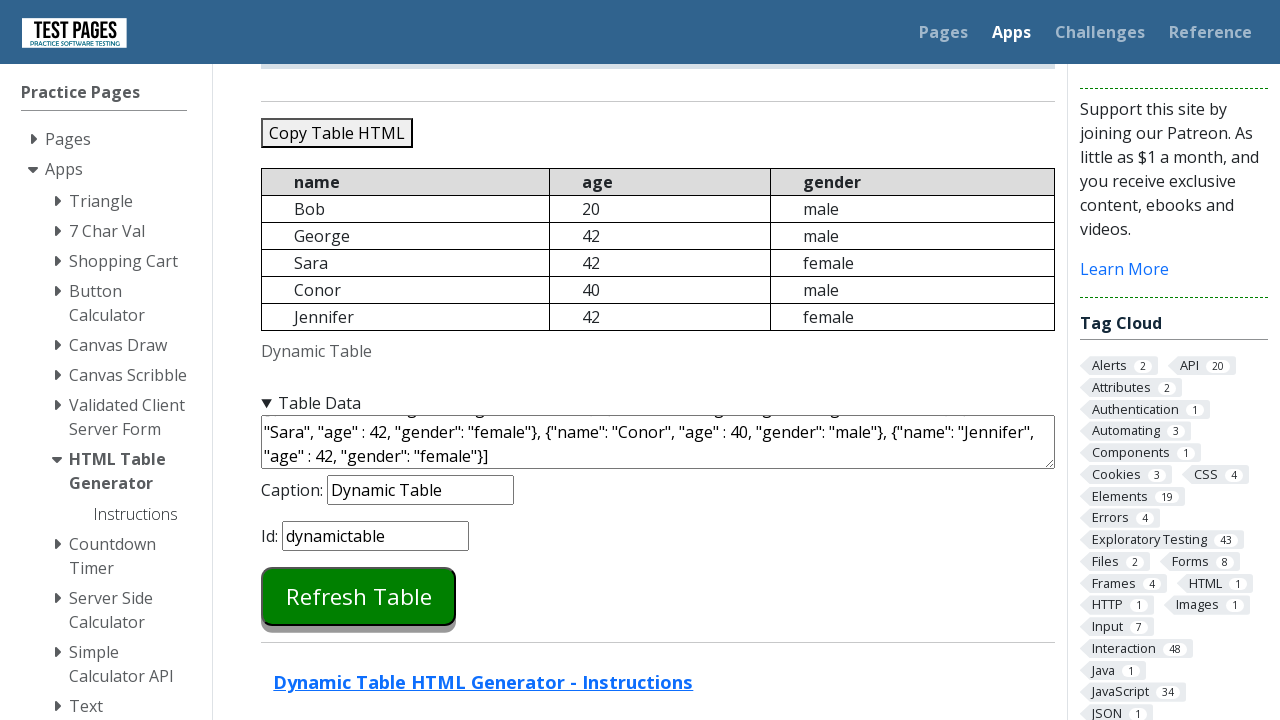

Verified gender 'male' at row 3
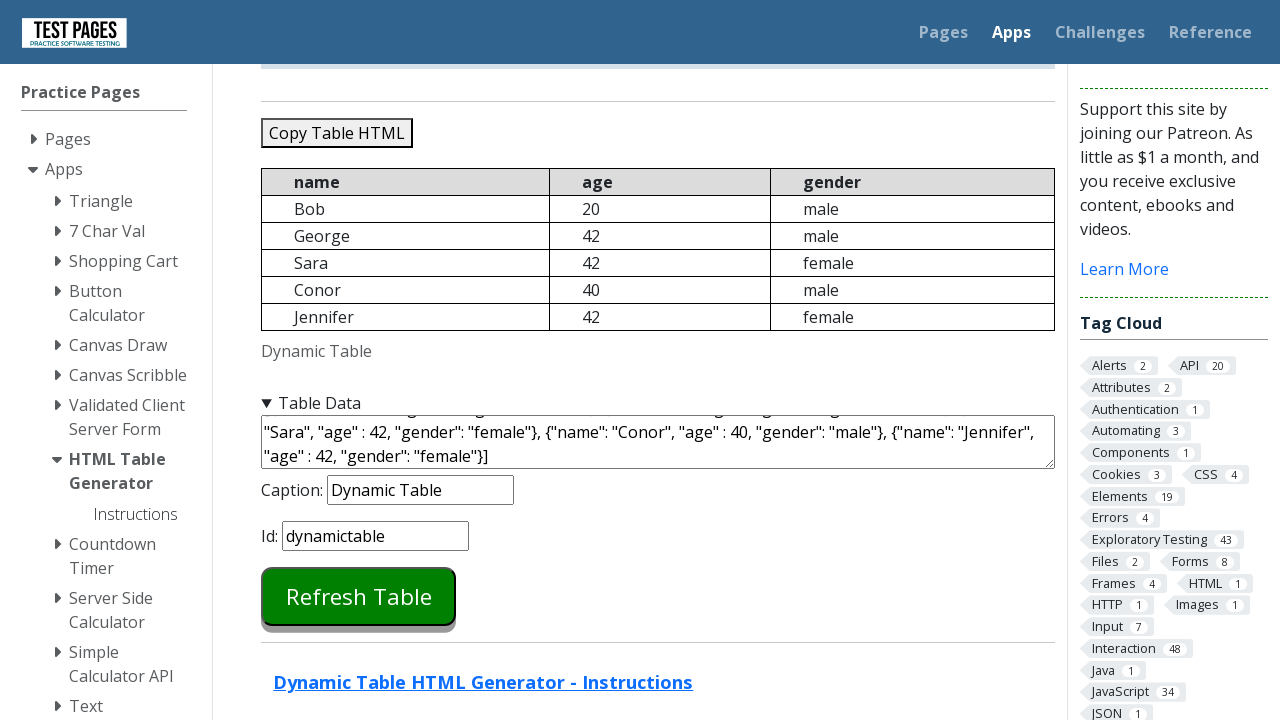

Verified gender 'female' at row 4
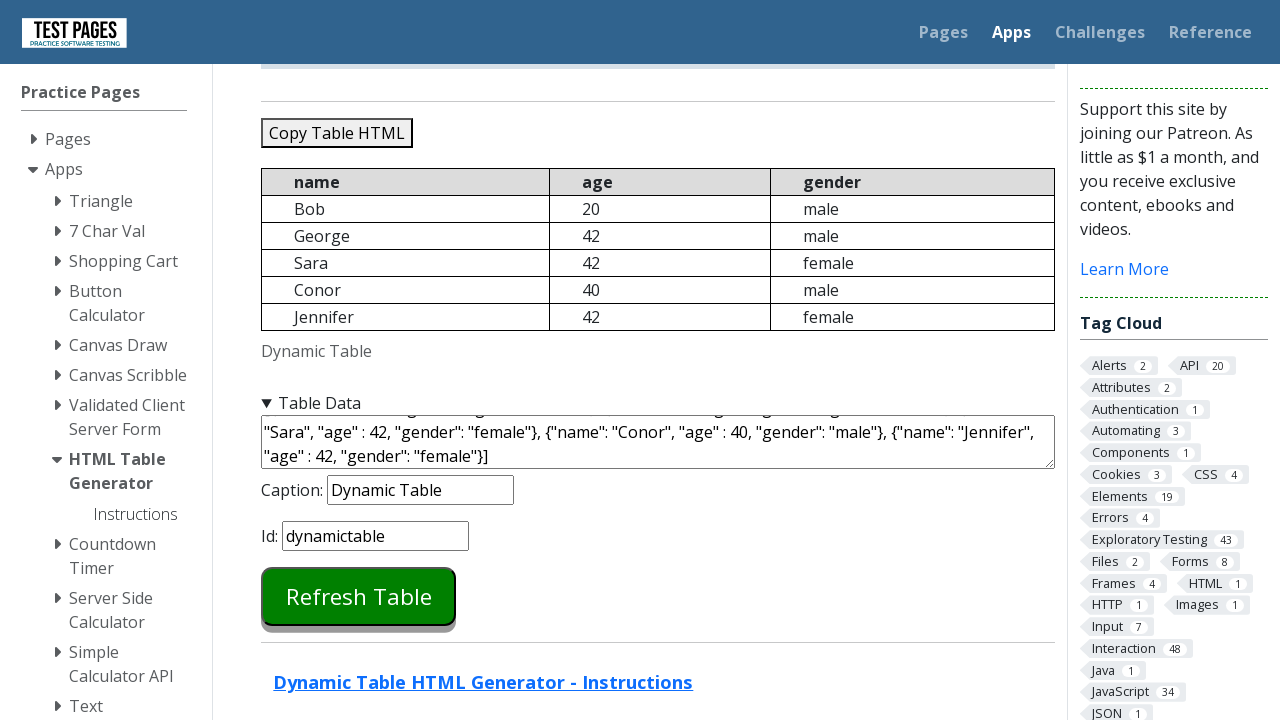

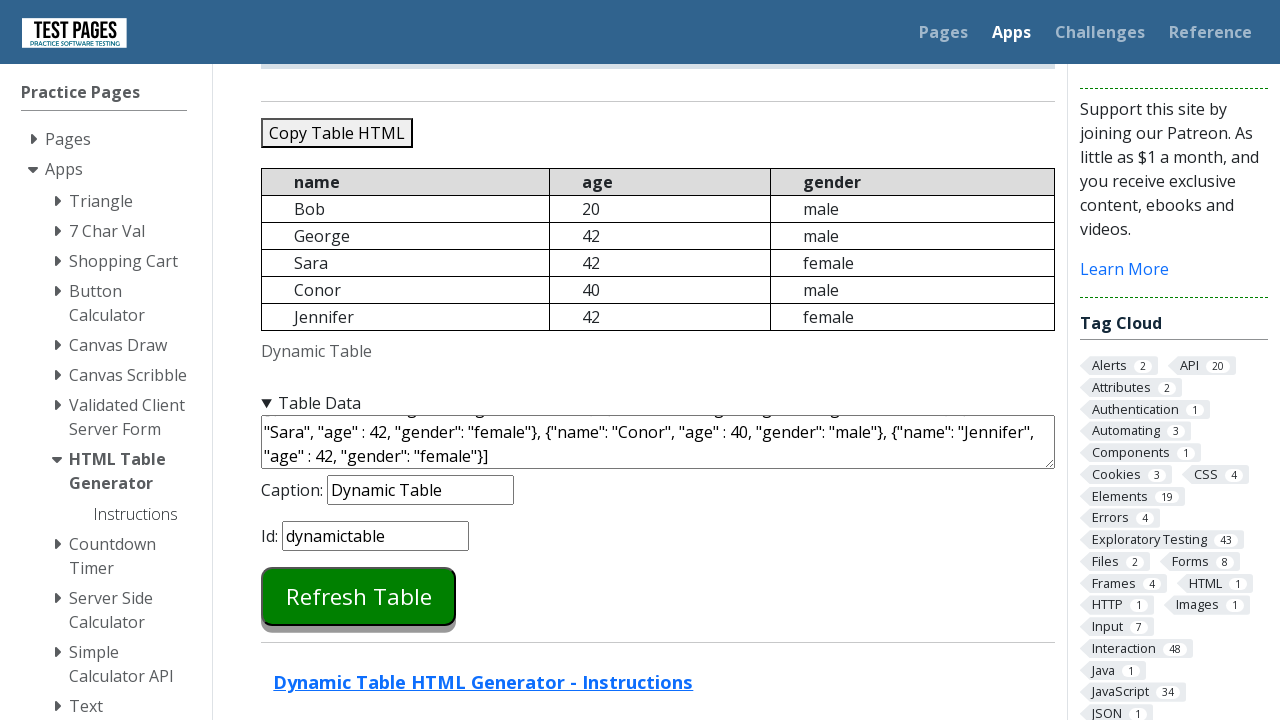